Searches for products containing 'ca' and adds only Carrot to cart

Starting URL: https://rahulshettyacademy.com/seleniumPractise/#/

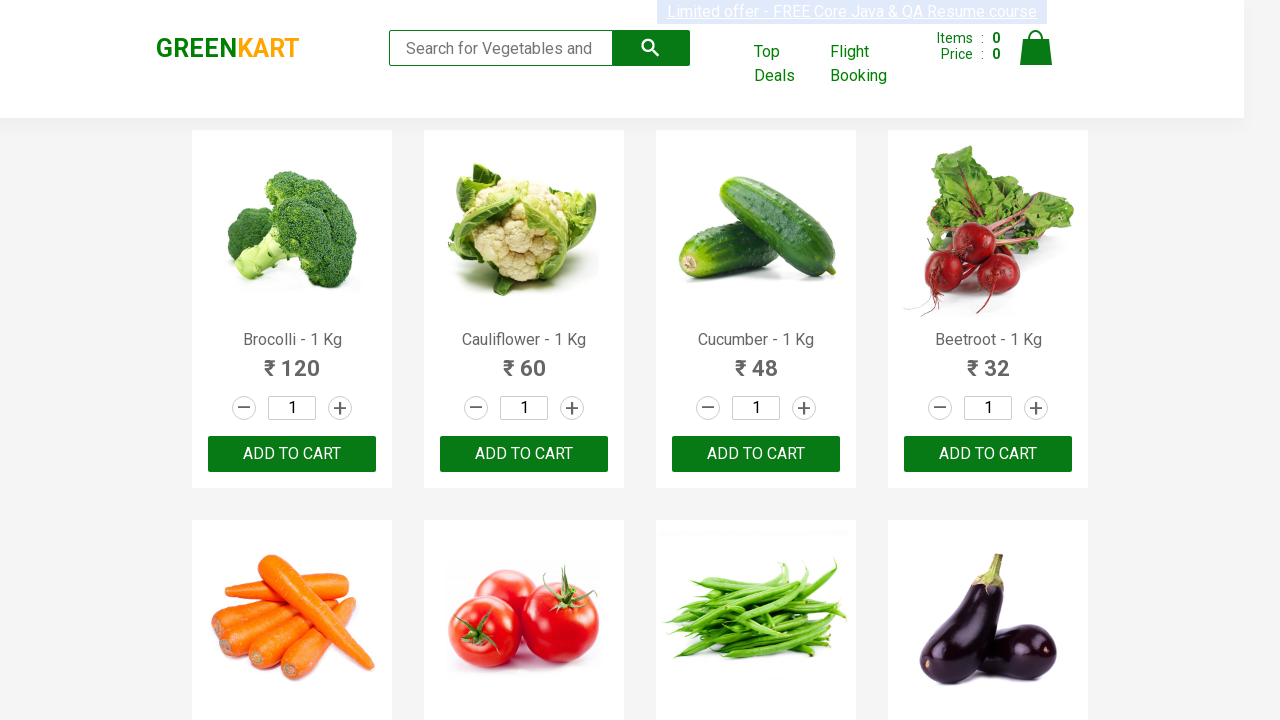

Filled search field with 'ca' on .search-keyword
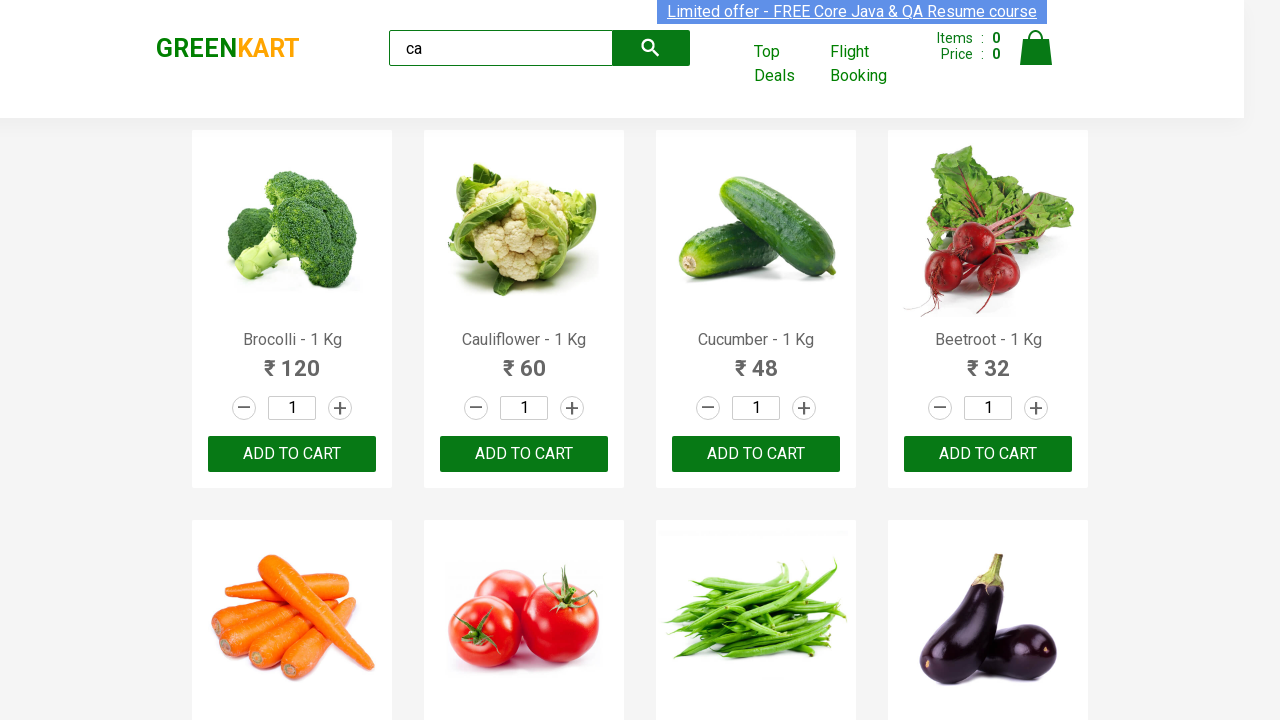

Clicked search button at (651, 48) on .search-button
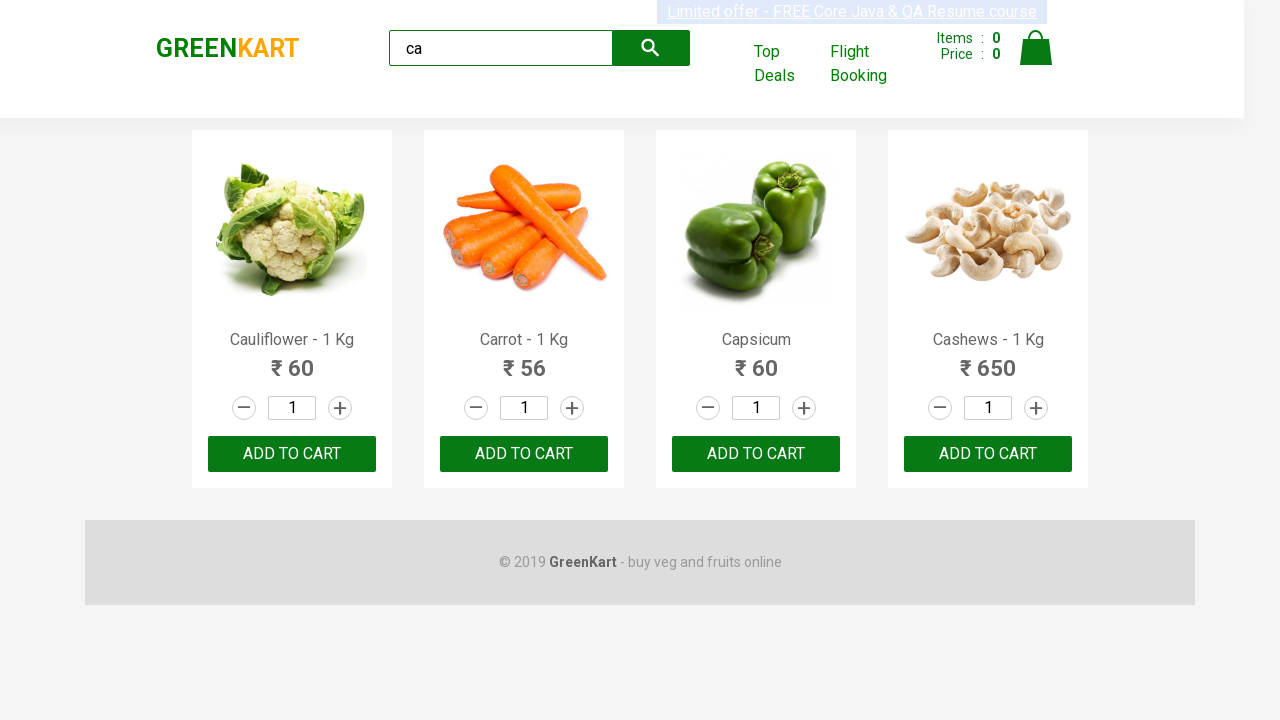

Products loaded successfully
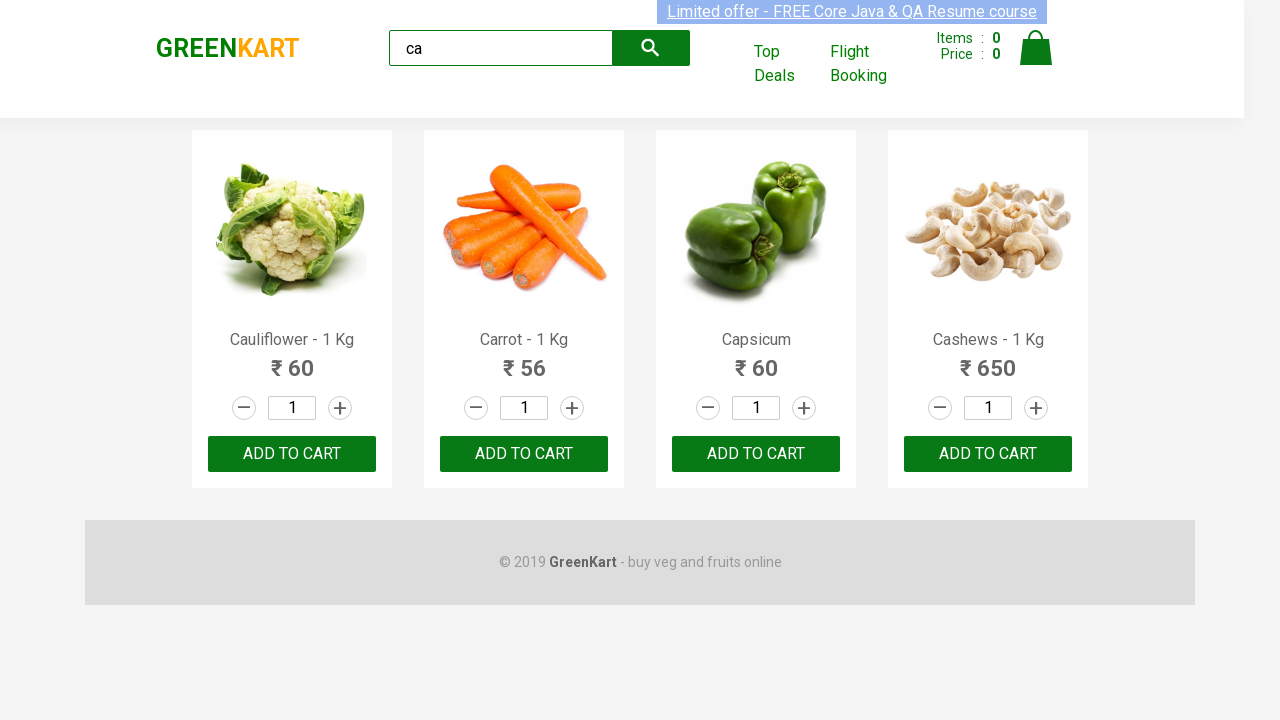

Retrieved product name: Cauliflower - 1 Kg
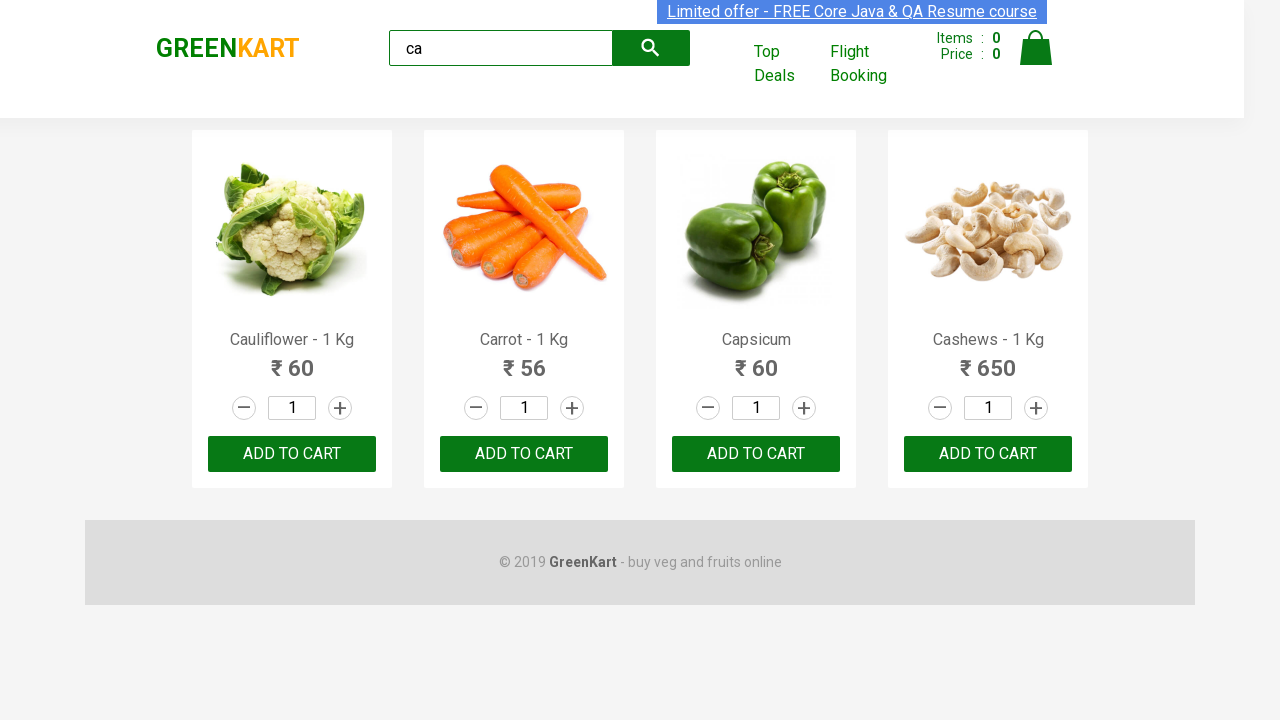

Retrieved product name: Carrot - 1 Kg
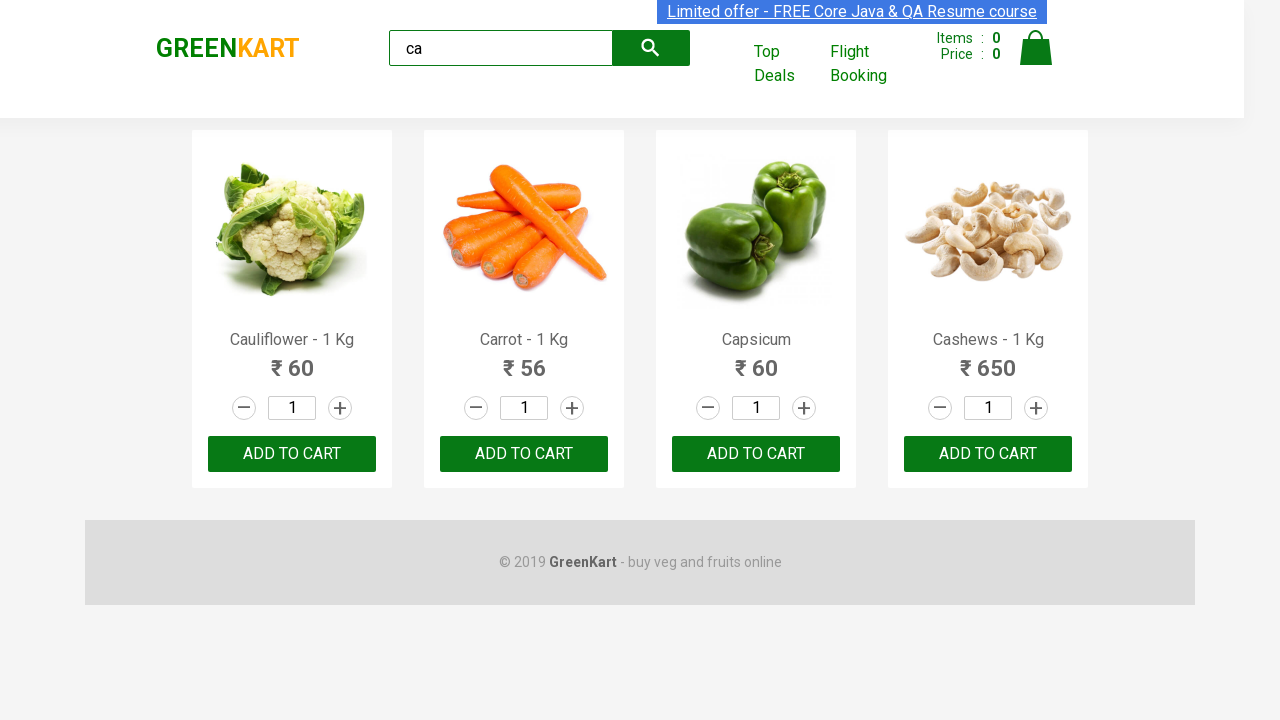

Added Carrot to cart at (524, 454) on .products .product >> nth=1 >> button
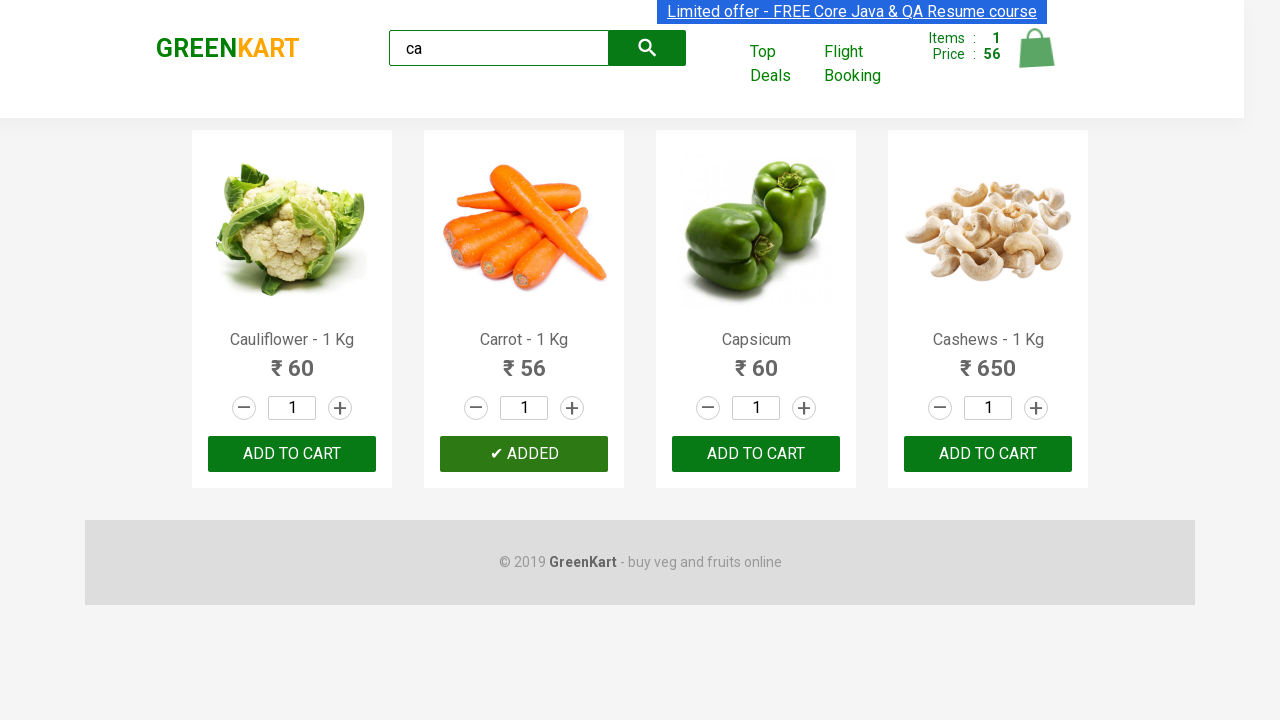

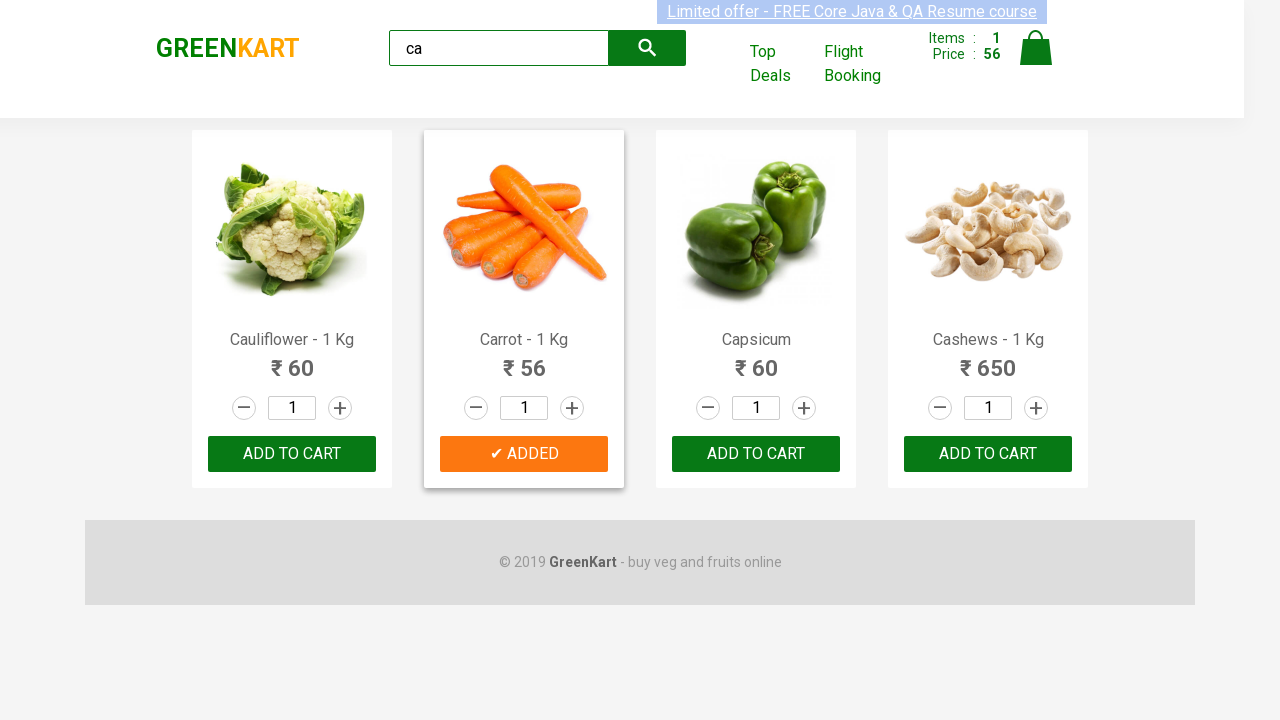